Tests table sorting functionality and searches for a specific item ("Cheese") across pagination, validating that the table can be sorted and navigated

Starting URL: https://rahulshettyacademy.com/seleniumPractise/#/offers

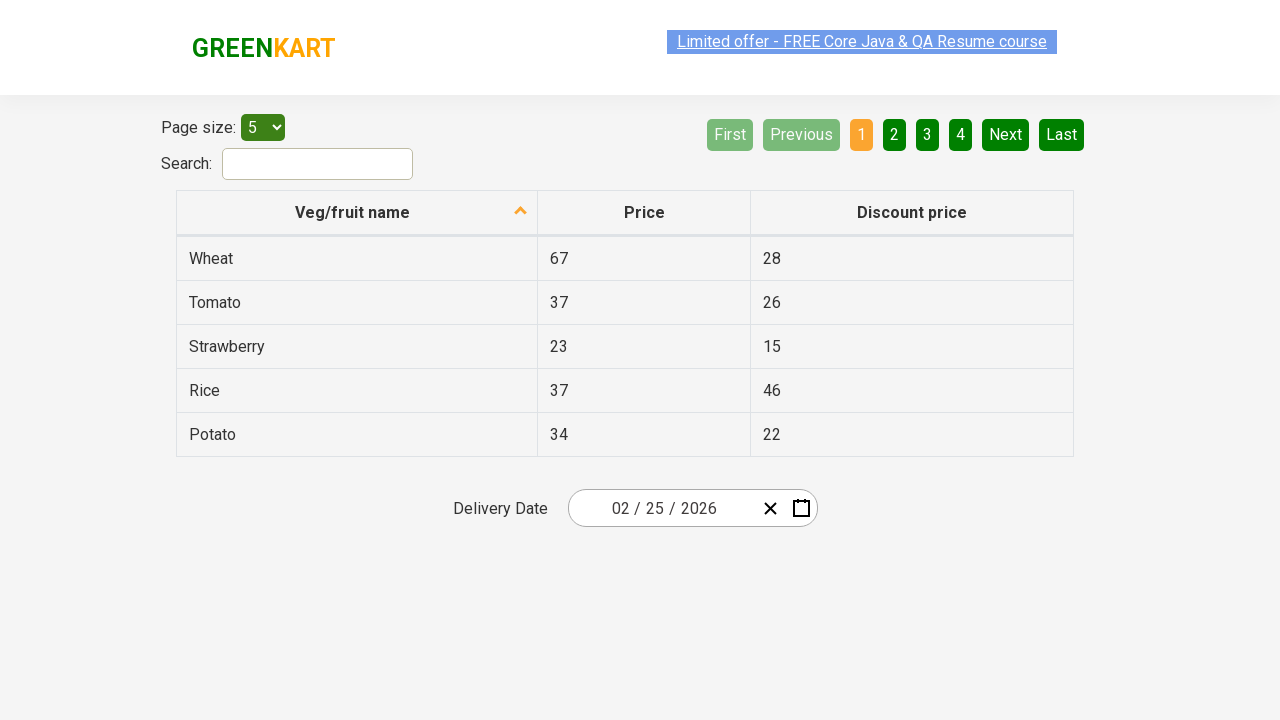

Clicked first column header to sort table at (357, 213) on xpath=//tr/th[1]
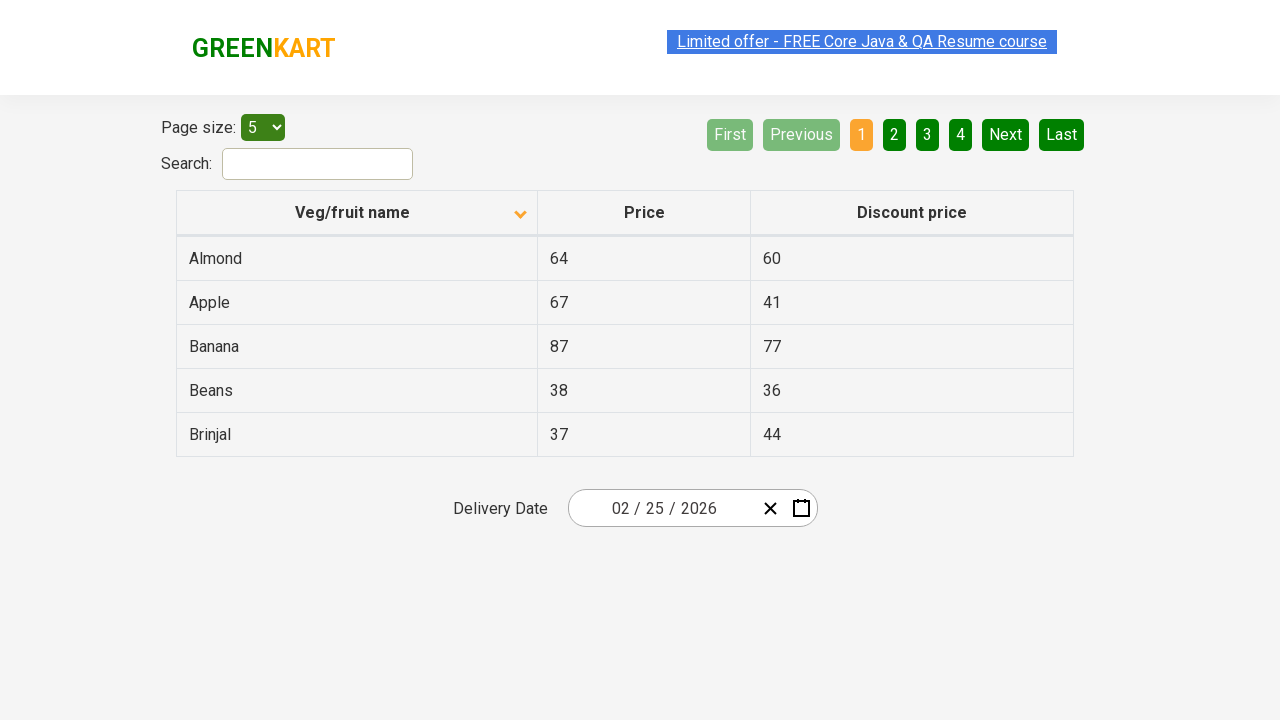

Retrieved all items from first column for sorting verification
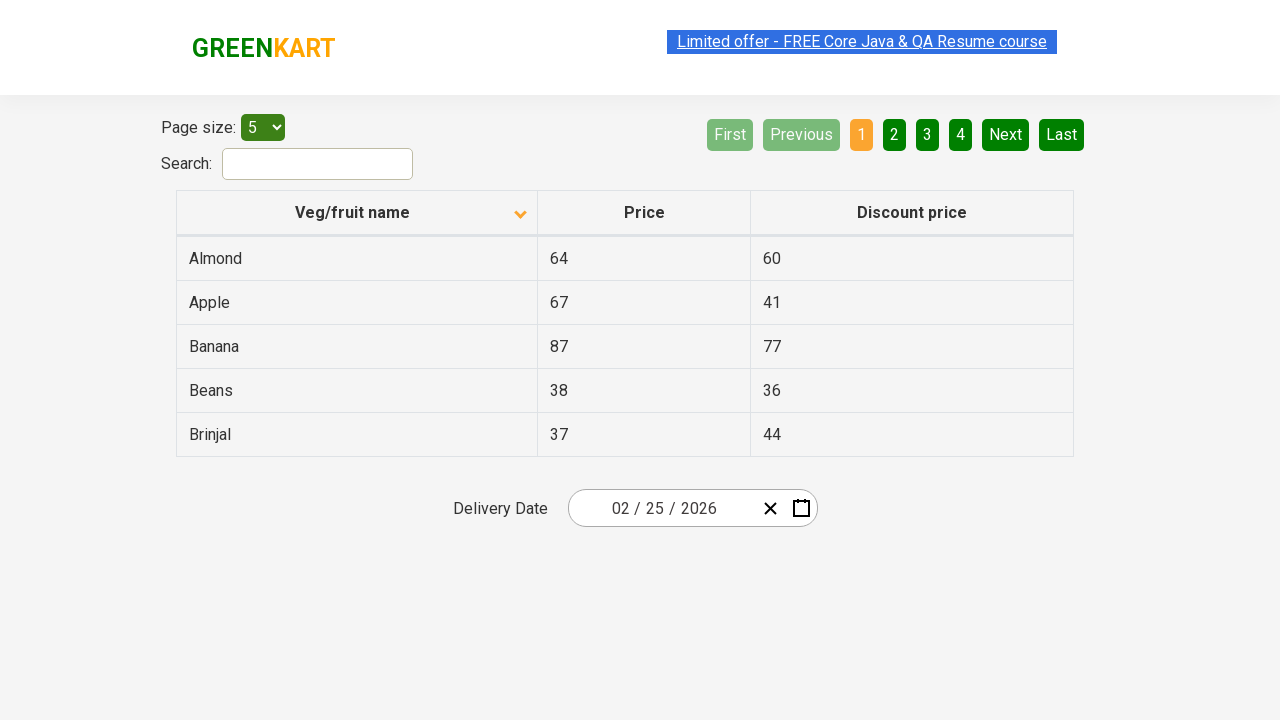

Verified that table is sorted correctly in ascending order
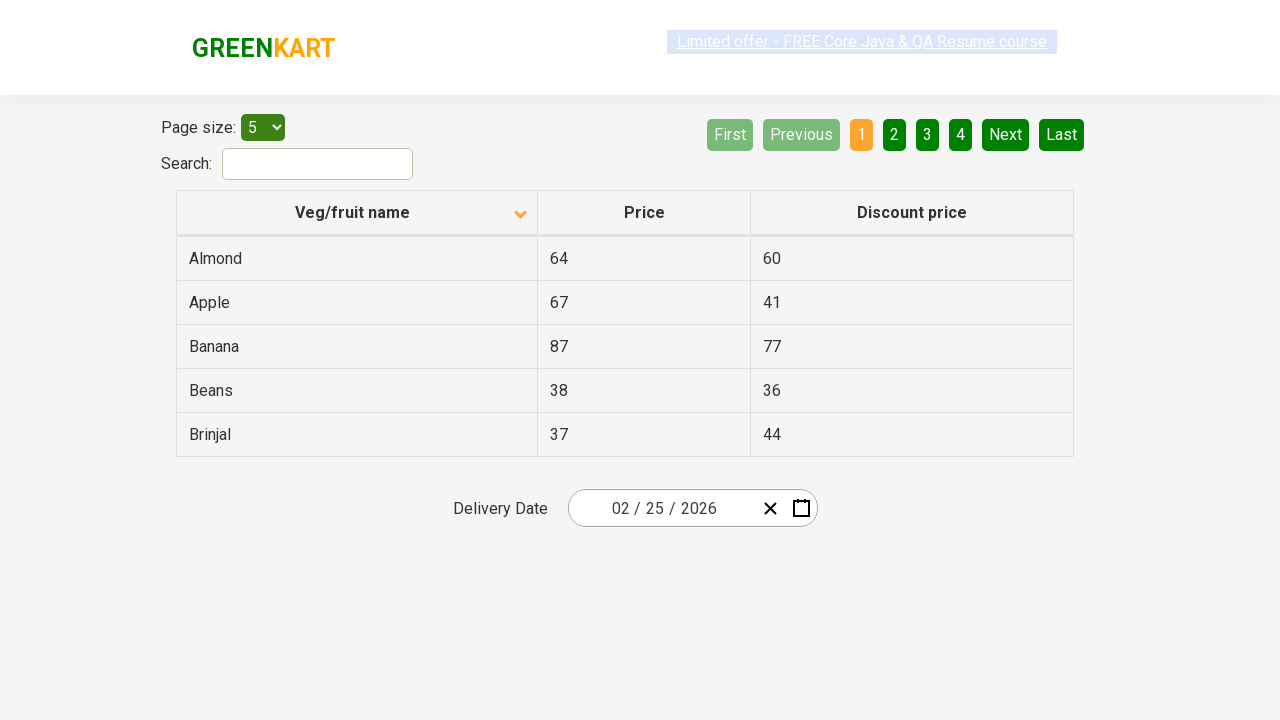

Clicked 'Next' button to navigate to next page at (1006, 134) on xpath=//a[@aria-label='Next']
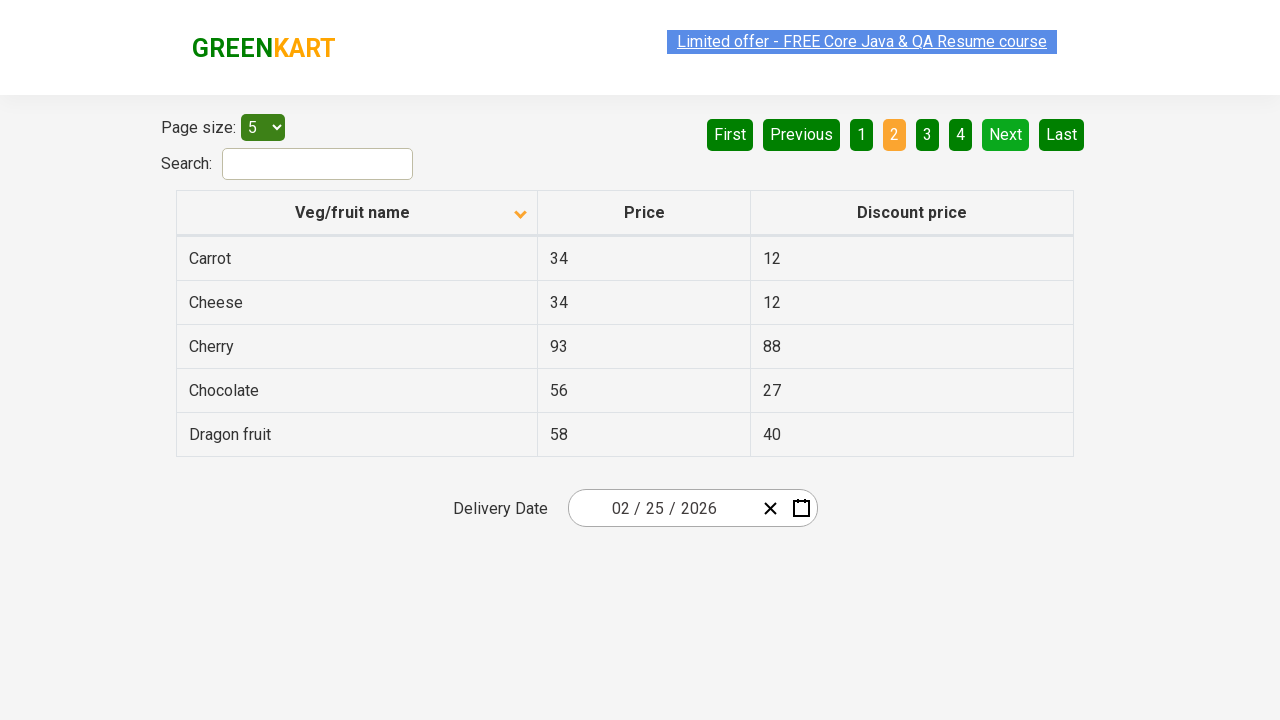

Waited for next page to load (network idle)
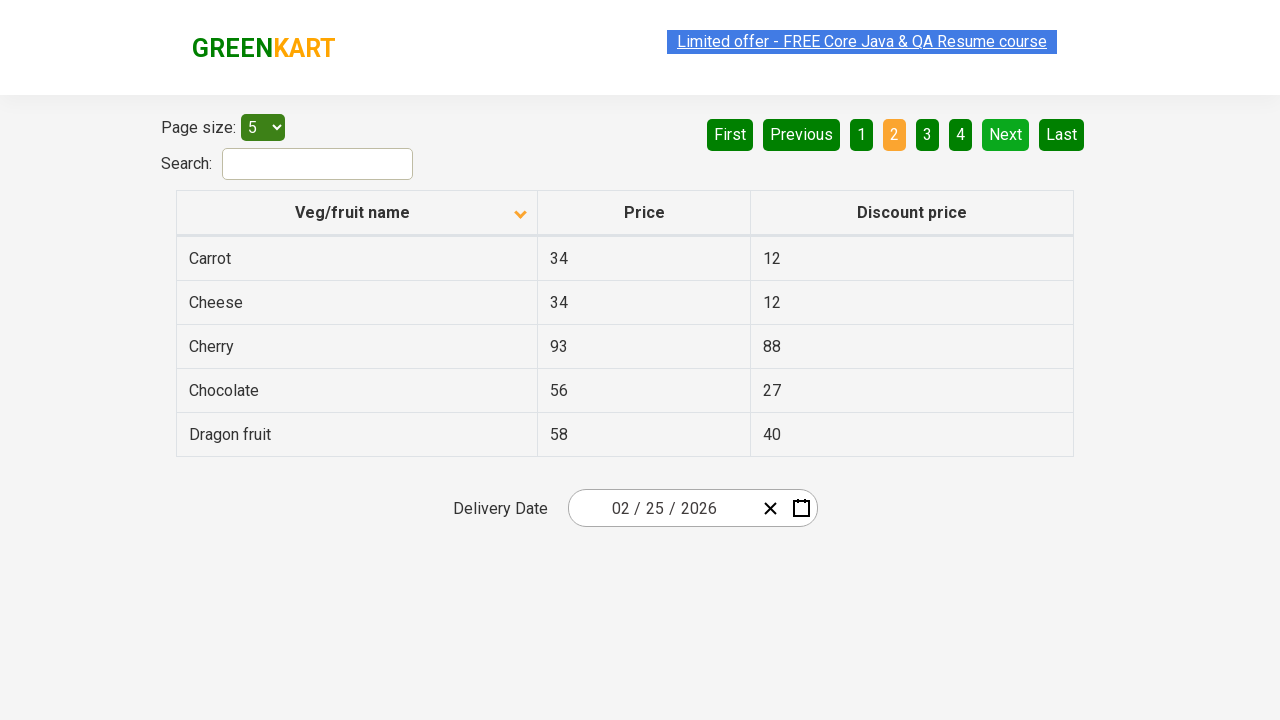

Found 'Cheese' item with price: 34
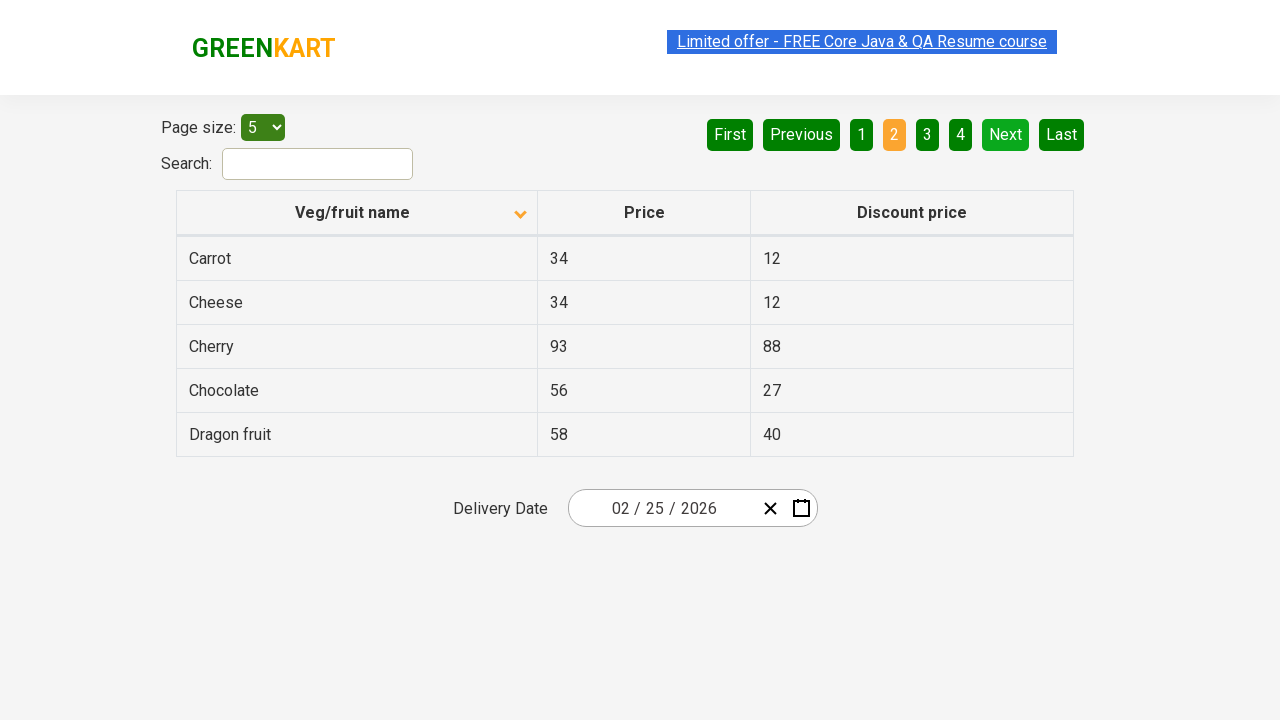

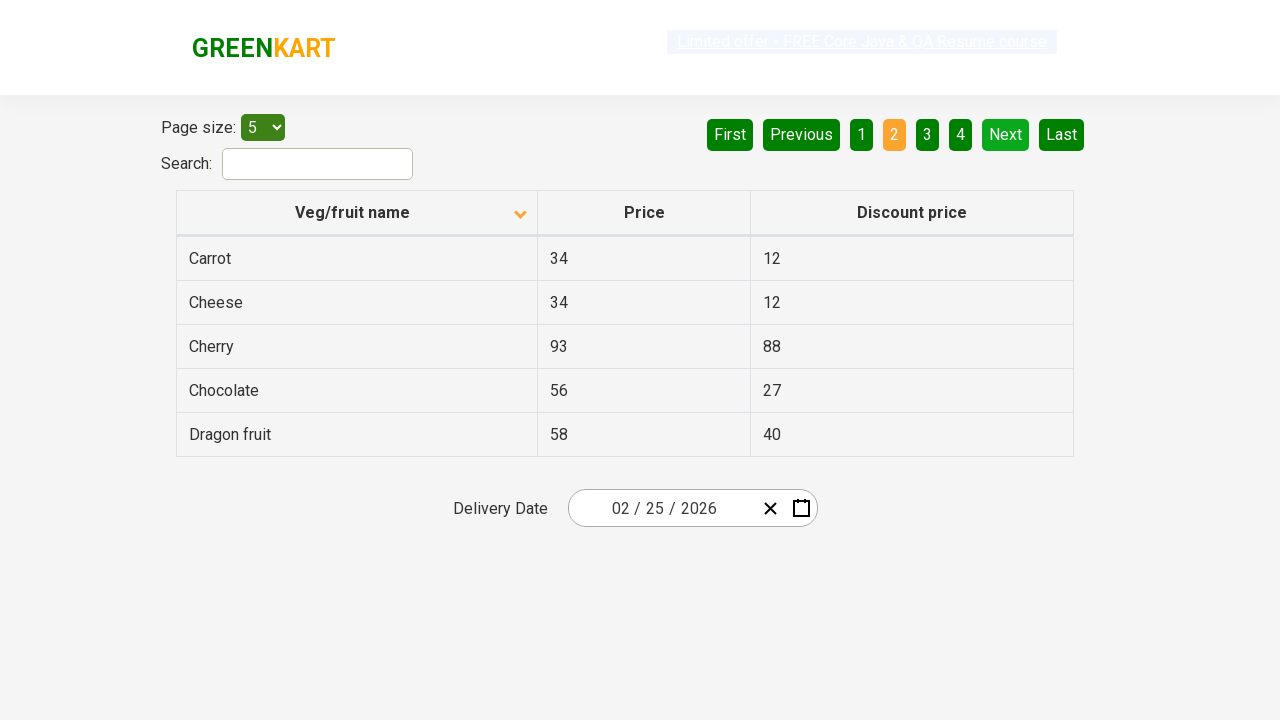